Tests a text box form by filling in full name, email, current address, and permanent address fields, then submitting the form and verifying the submitted values are displayed correctly.

Starting URL: https://demoqa.com/text-box

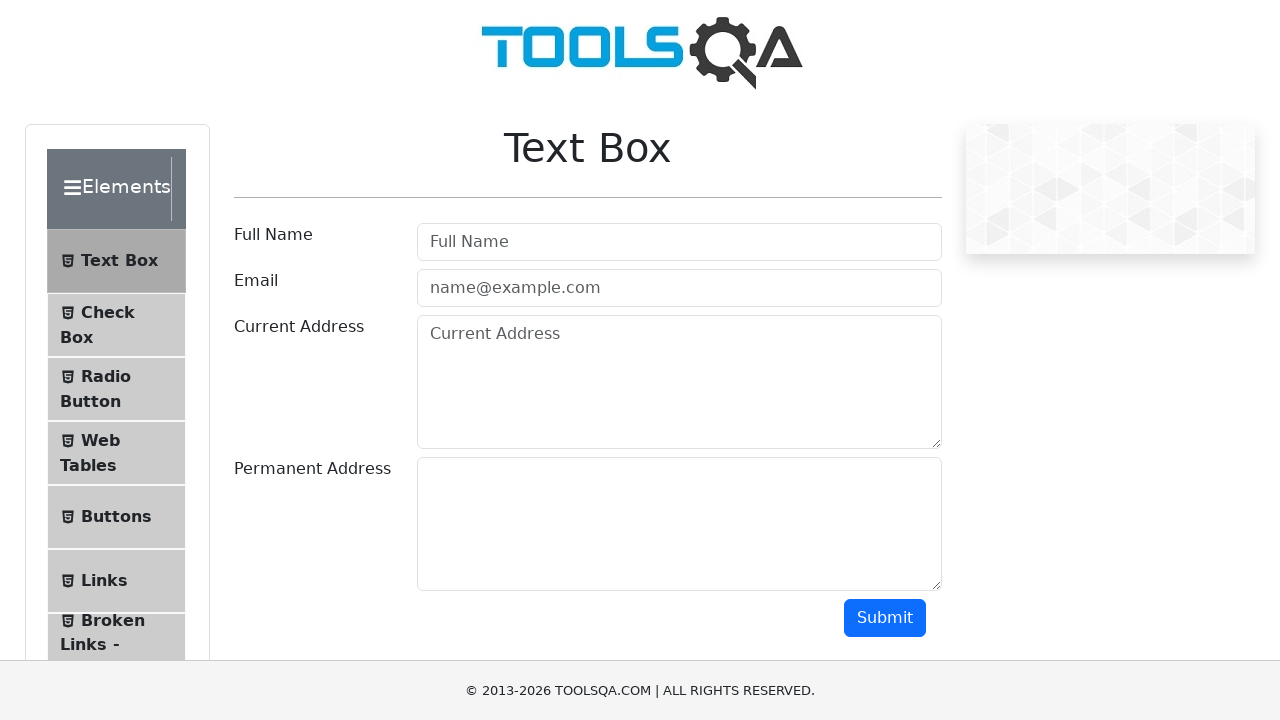

Filled full name field with 'king karana' on input[type='text']
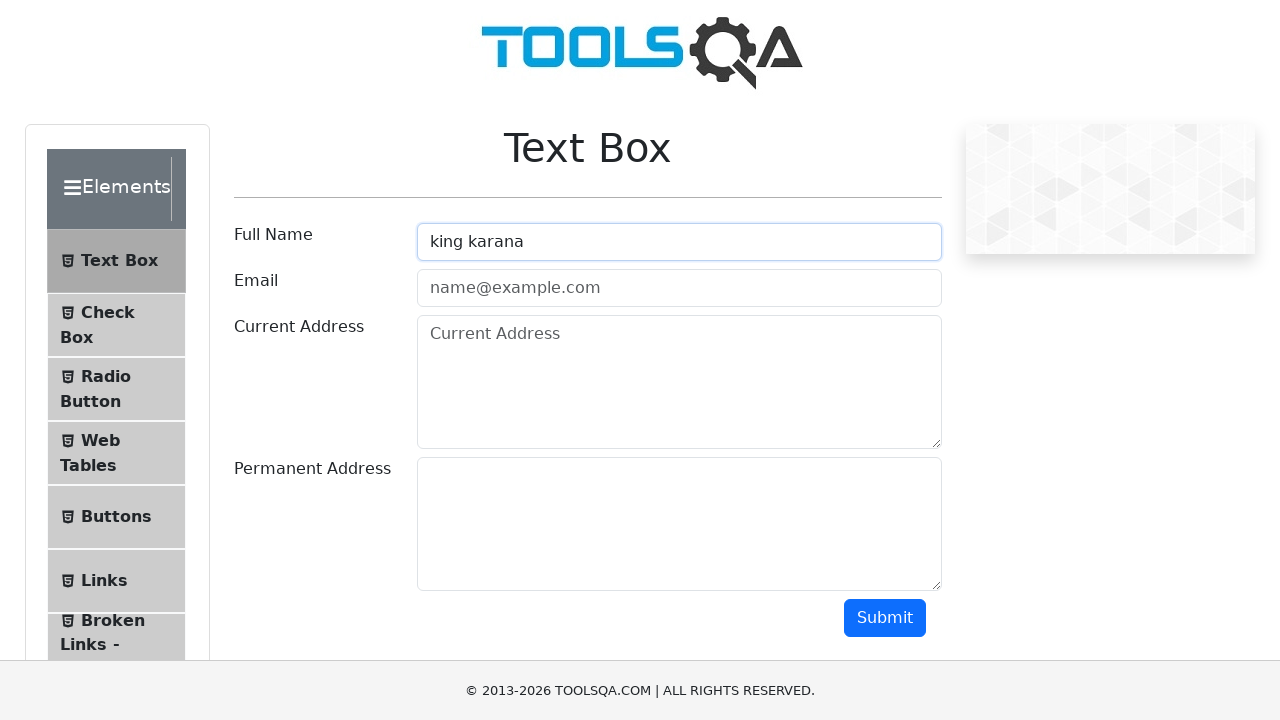

Filled email field with 'karan@mahabharat.com' on input[type='email']
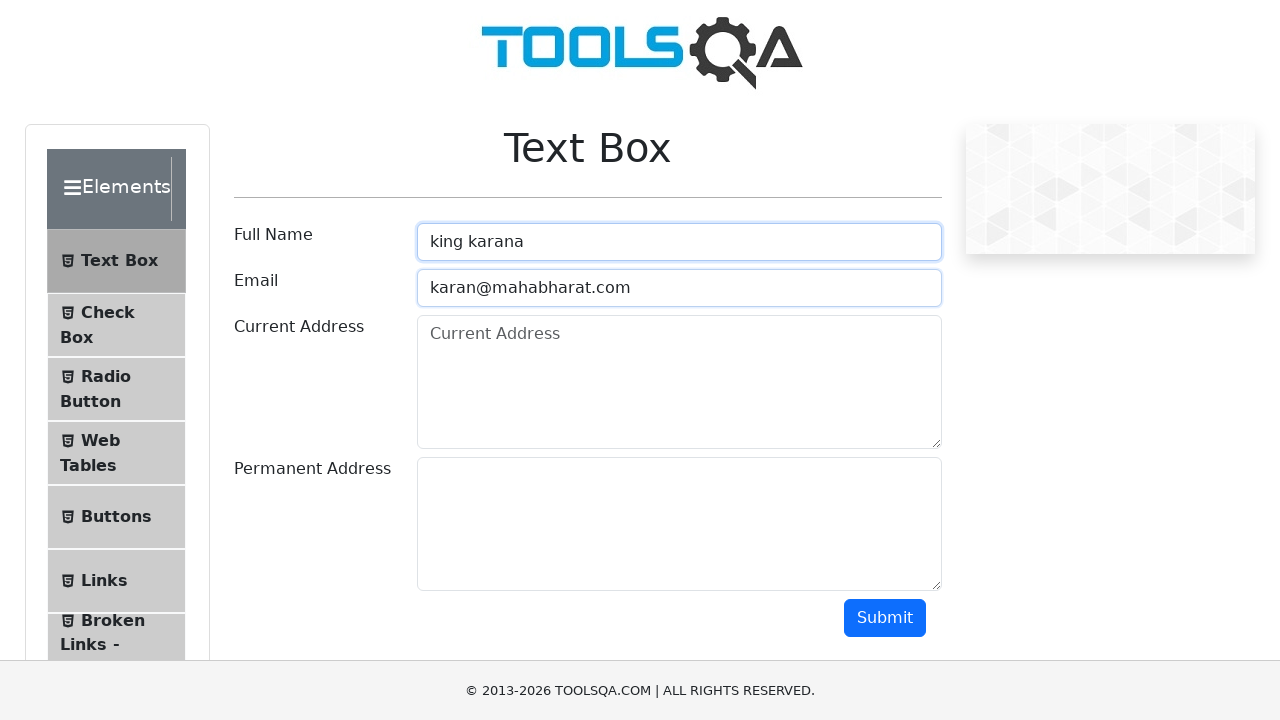

Filled current address field with 'kurukestra' on #currentAddress
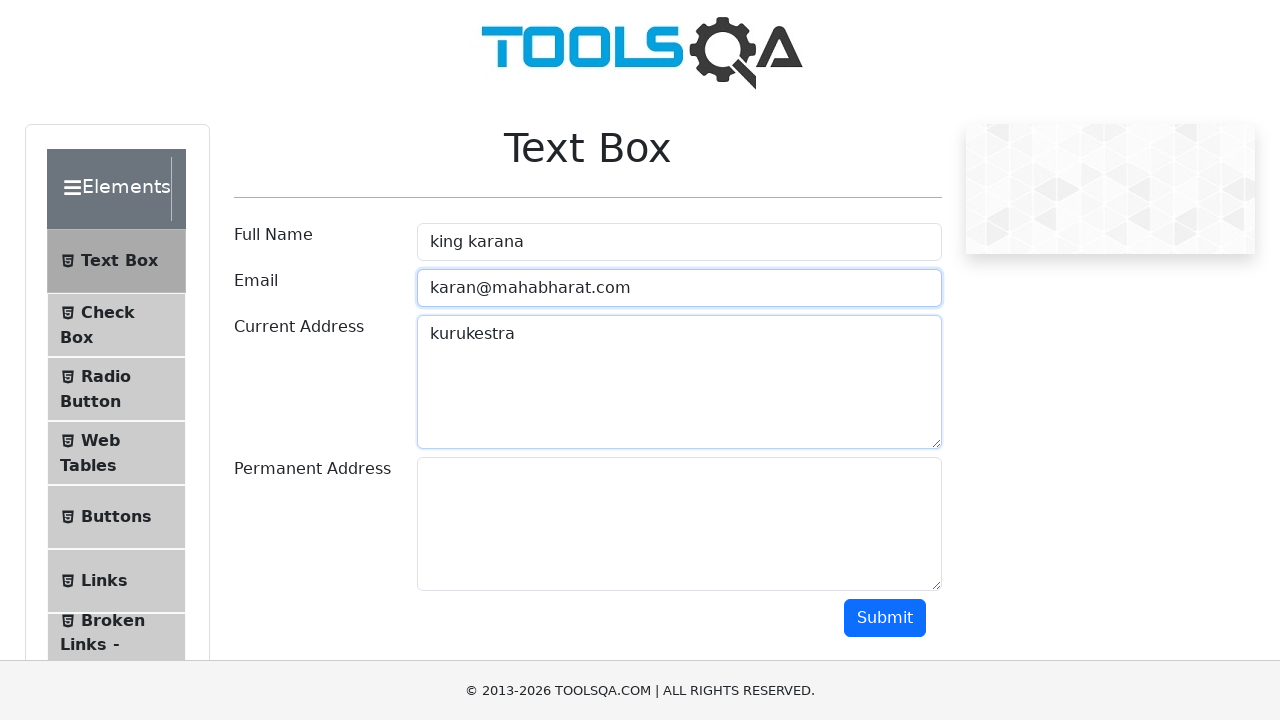

Filled permanent address field with 'kurukestra' on #permanentAddress
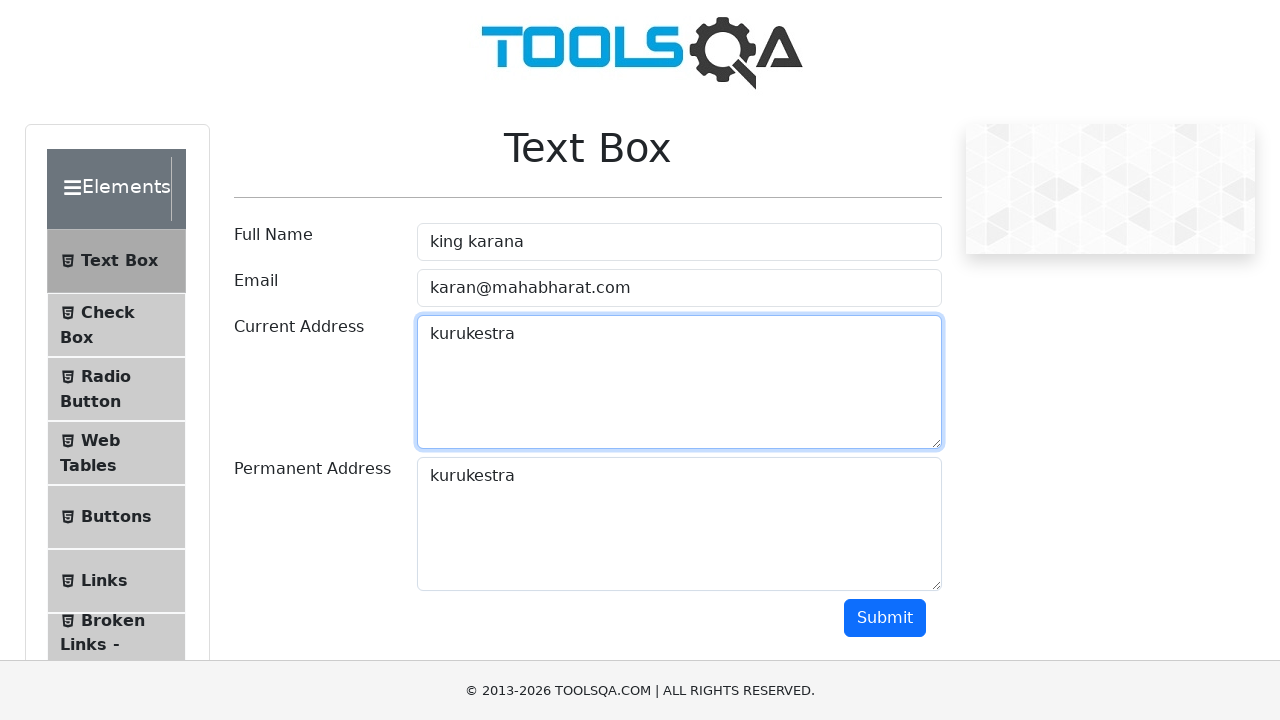

Scrolled down 300px to reveal submit button
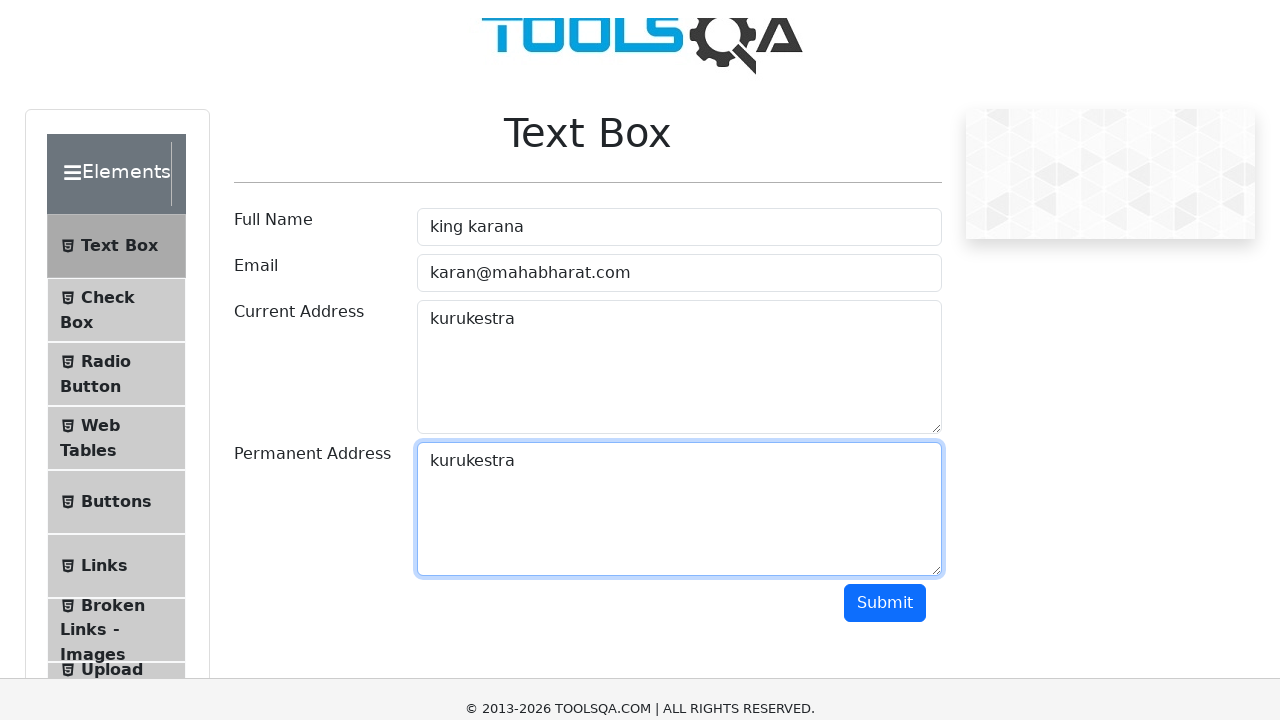

Clicked the submit button at (885, 318) on #submit
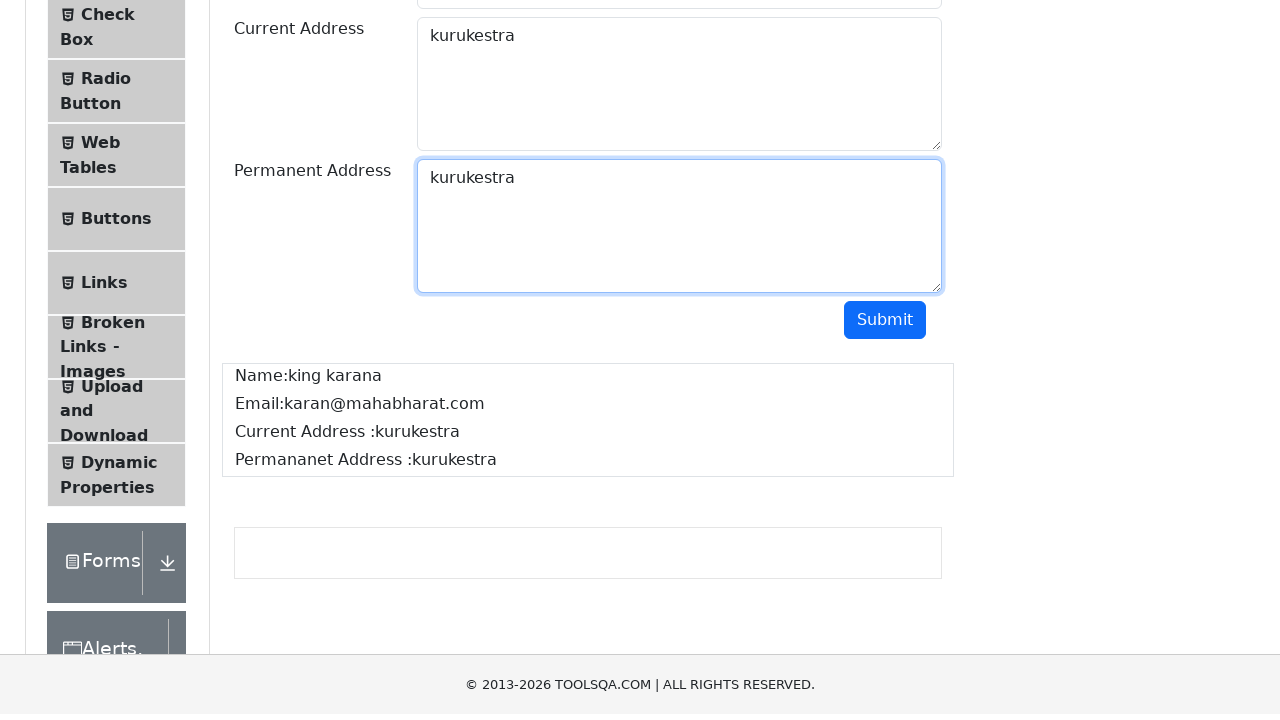

Form submission output appeared with submitted name field
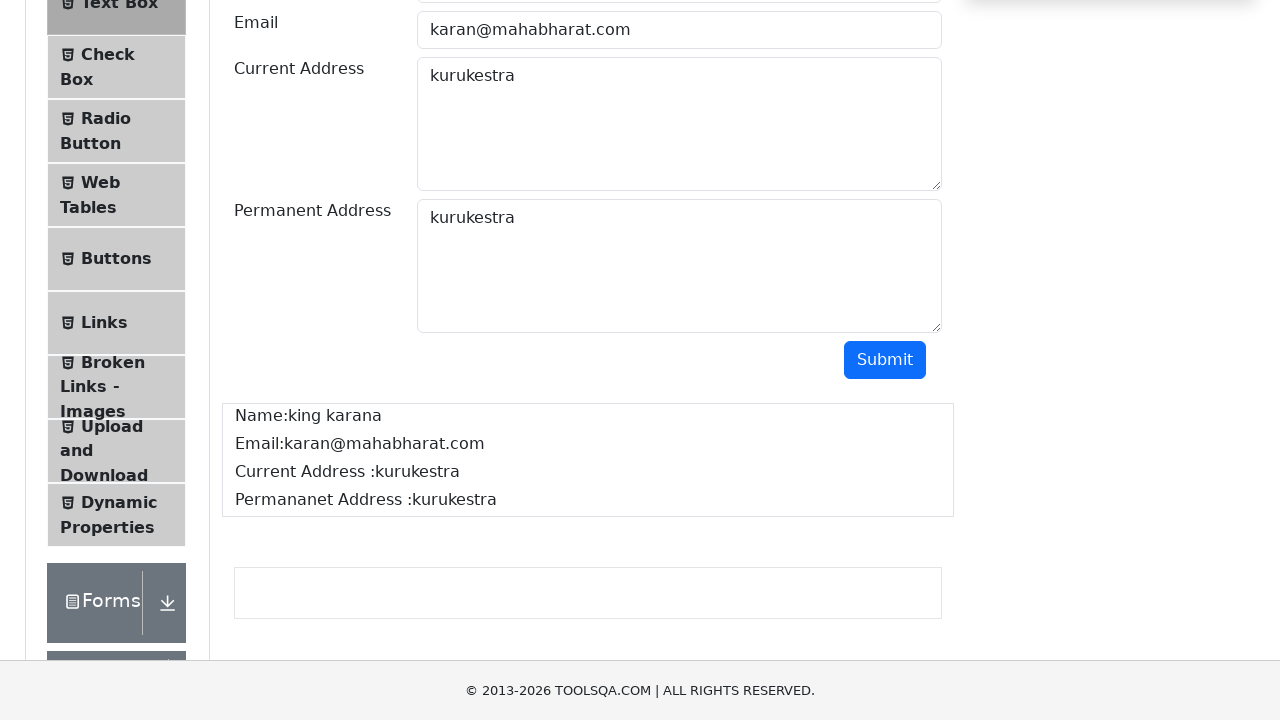

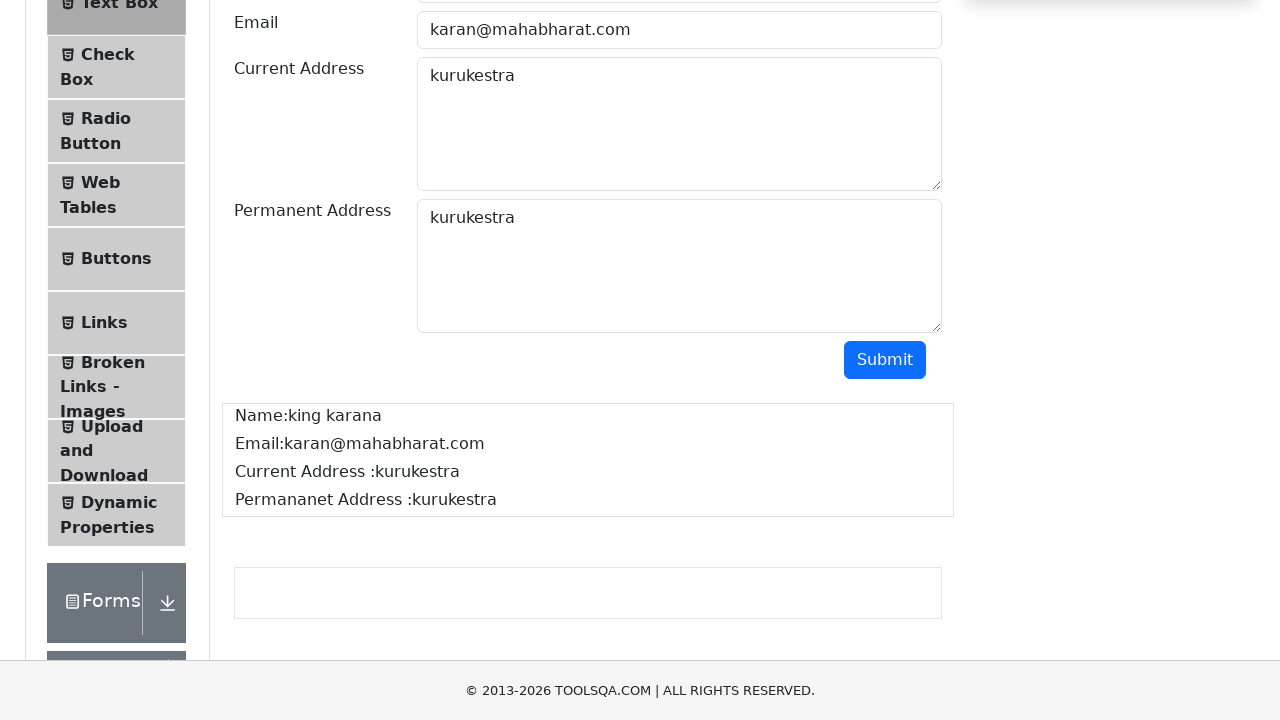